Tests single-select dropdown functionality by selecting options using different methods (index, value, and visible text) and verifying dropdown properties

Starting URL: https://demoqa.com/select-menu

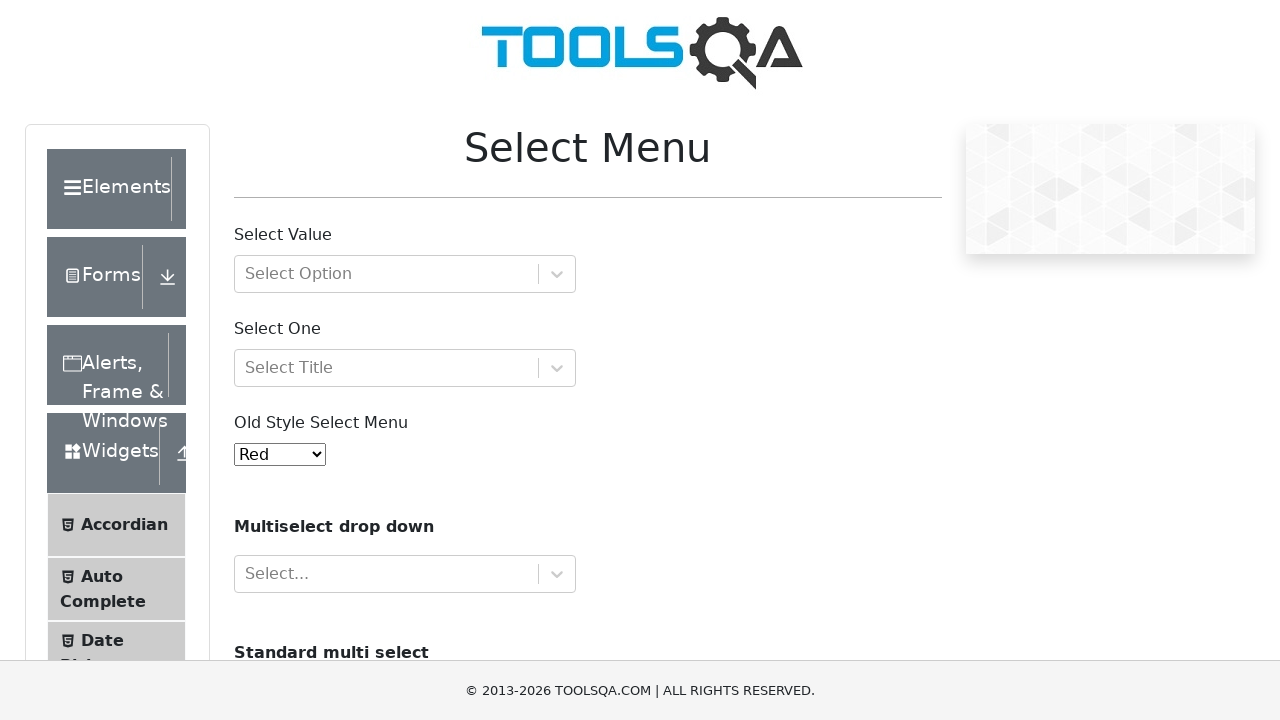

Selected 7th option in dropdown by index on #oldSelectMenu
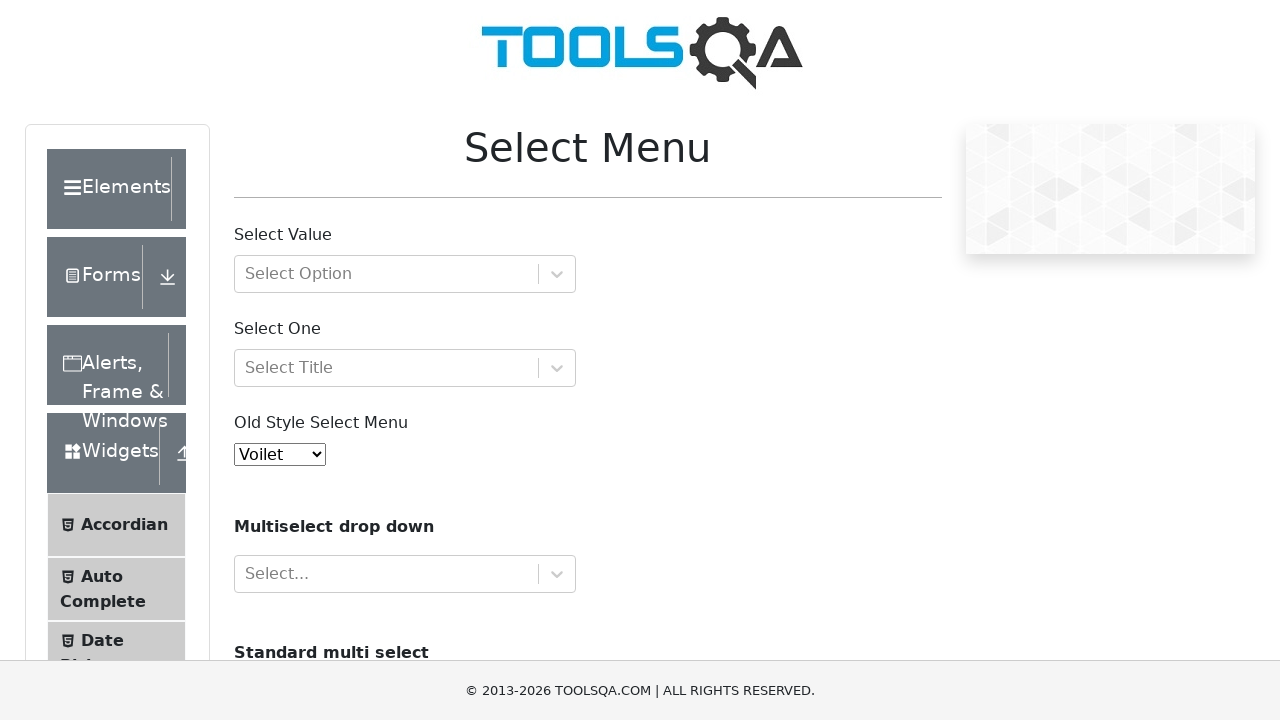

Waited 1 second between selections
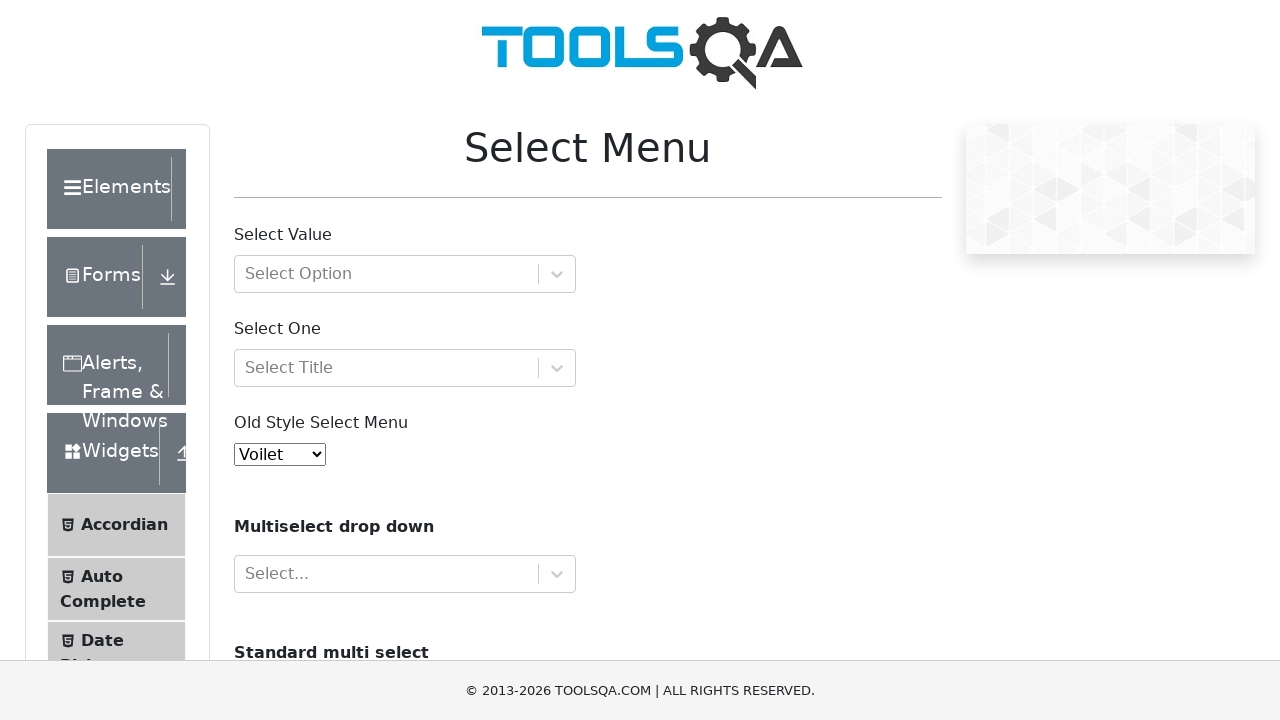

Selected option with value '4' in dropdown on #oldSelectMenu
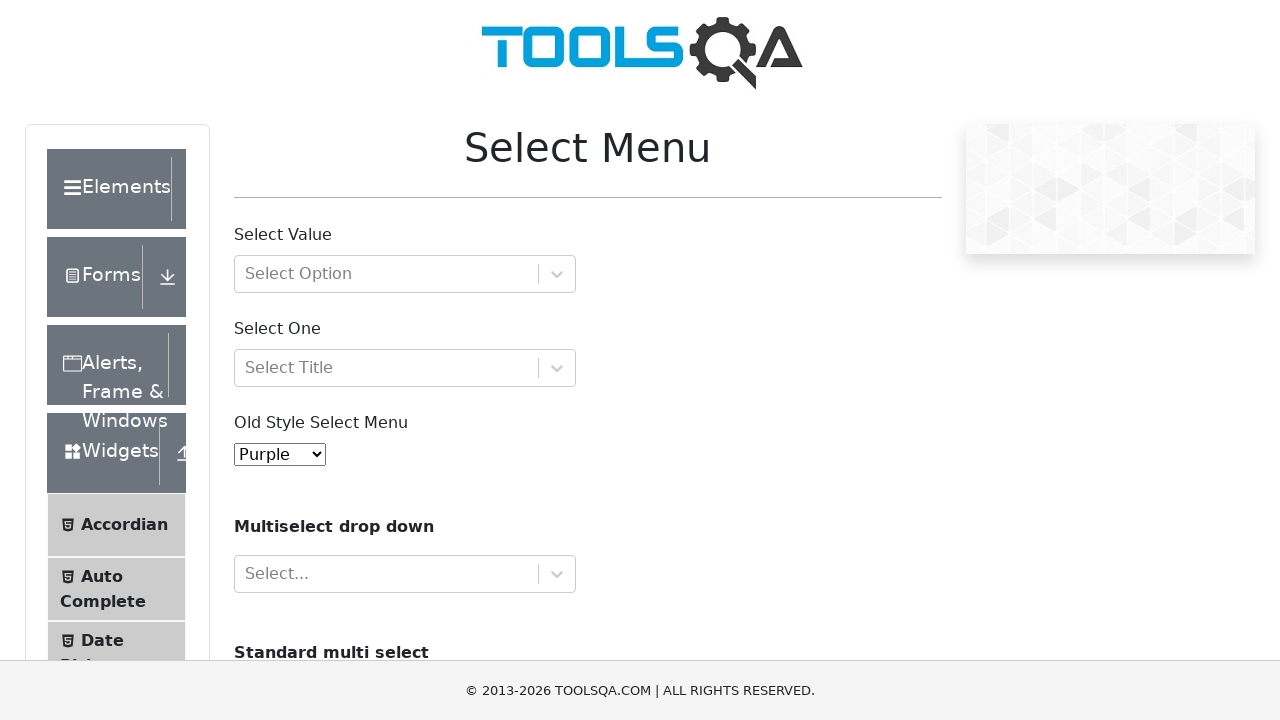

Waited 1 second between selections
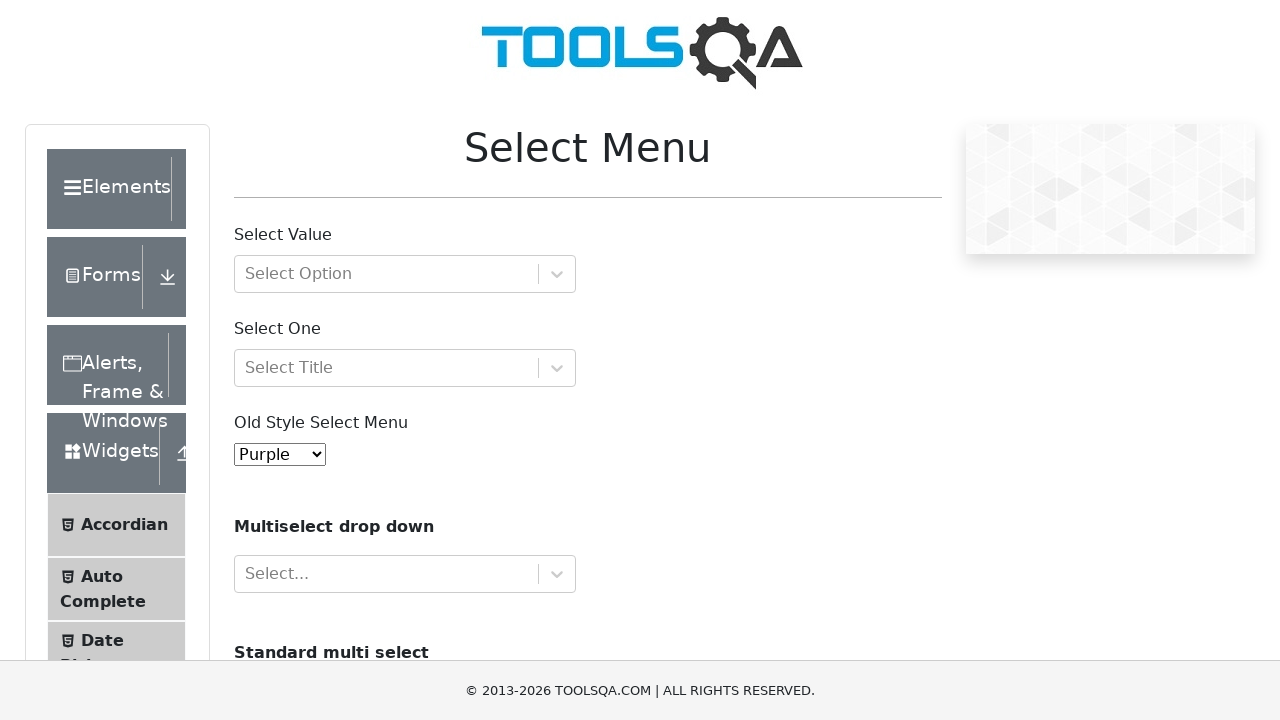

Selected option with label 'Magenta' in dropdown on #oldSelectMenu
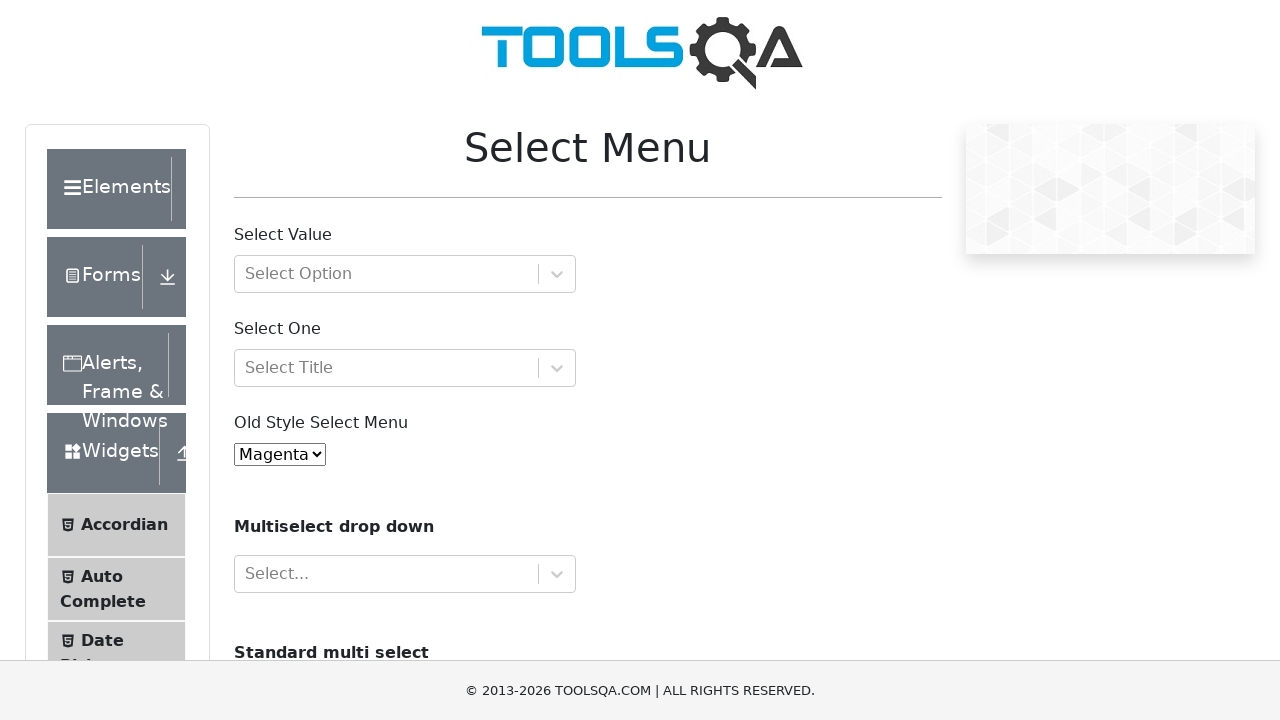

Retrieved all options from dropdown
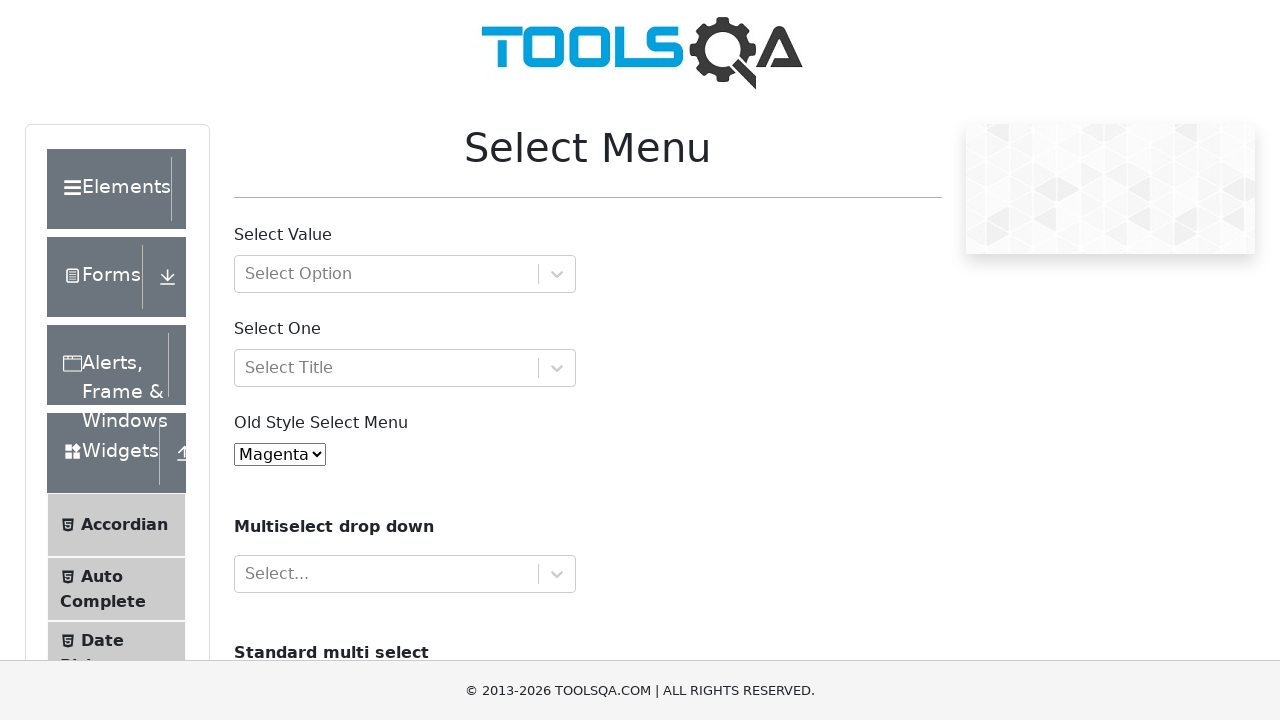

Evaluated dropdown to check if multiple selection is enabled
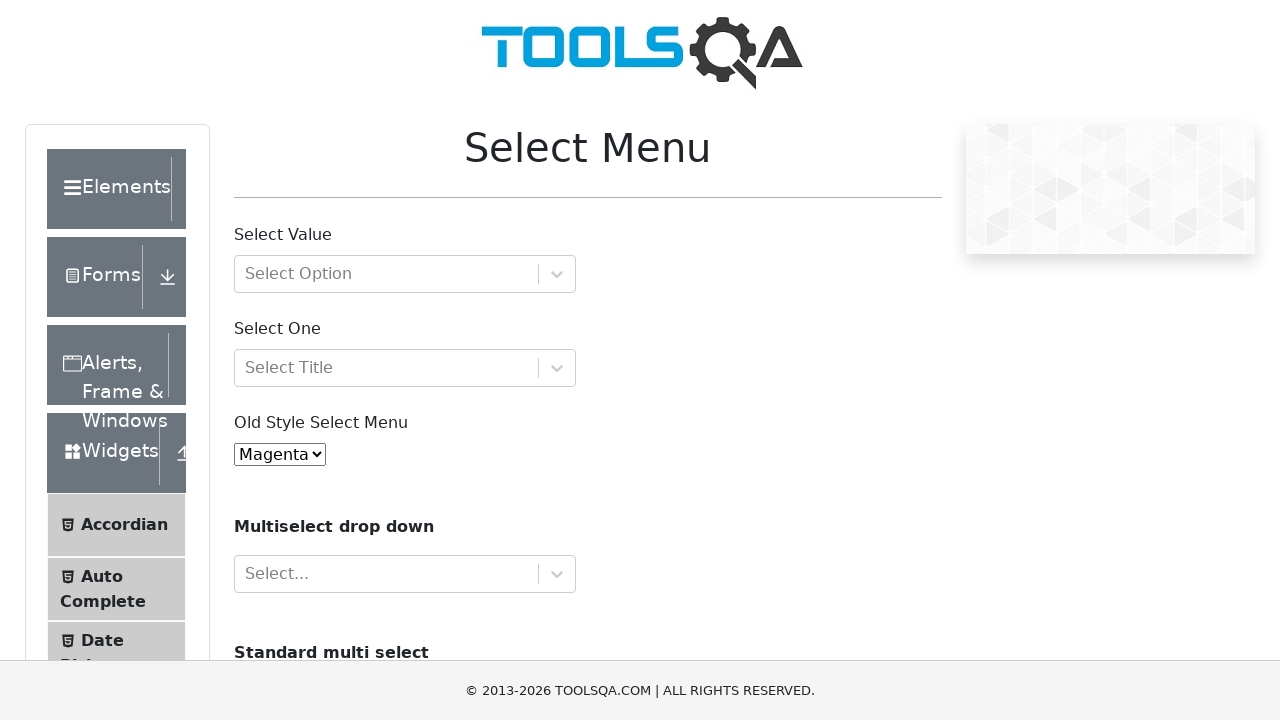

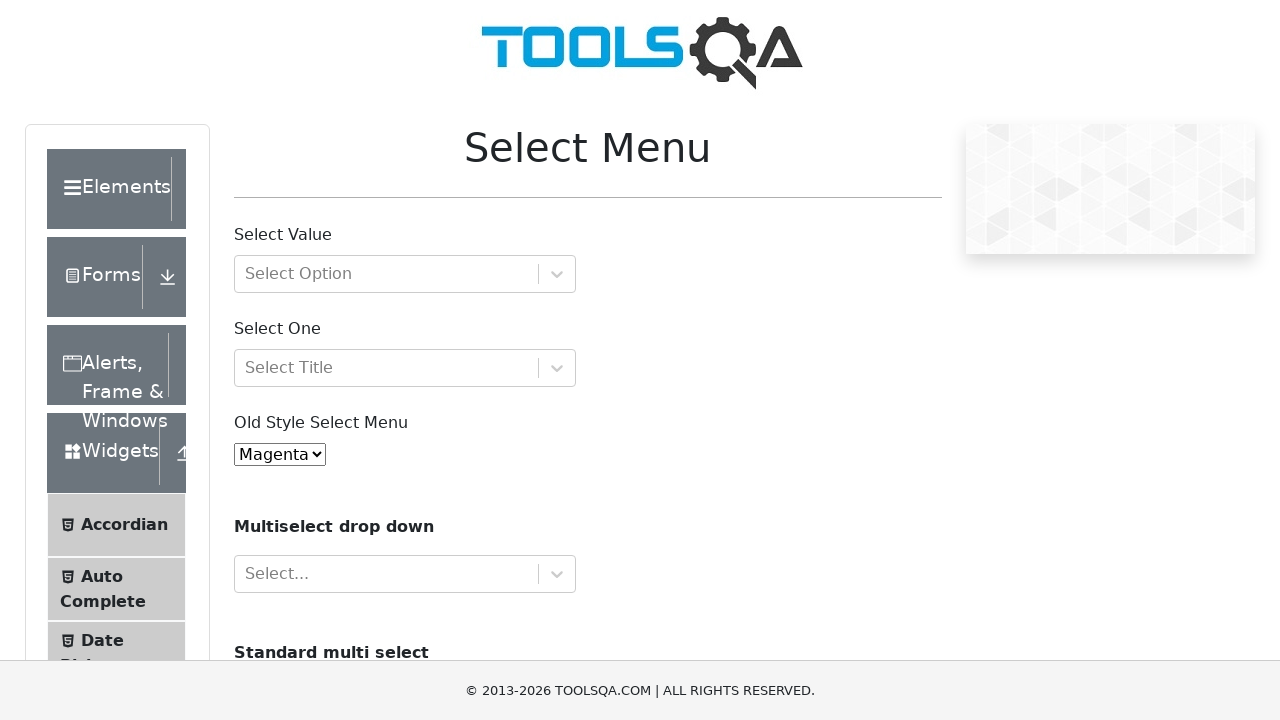